Navigates to the SelectorsHub XPath practice page and retrieves the page title and URL using JavaScript execution

Starting URL: https://selectorshub.com/xpath-practice-page/

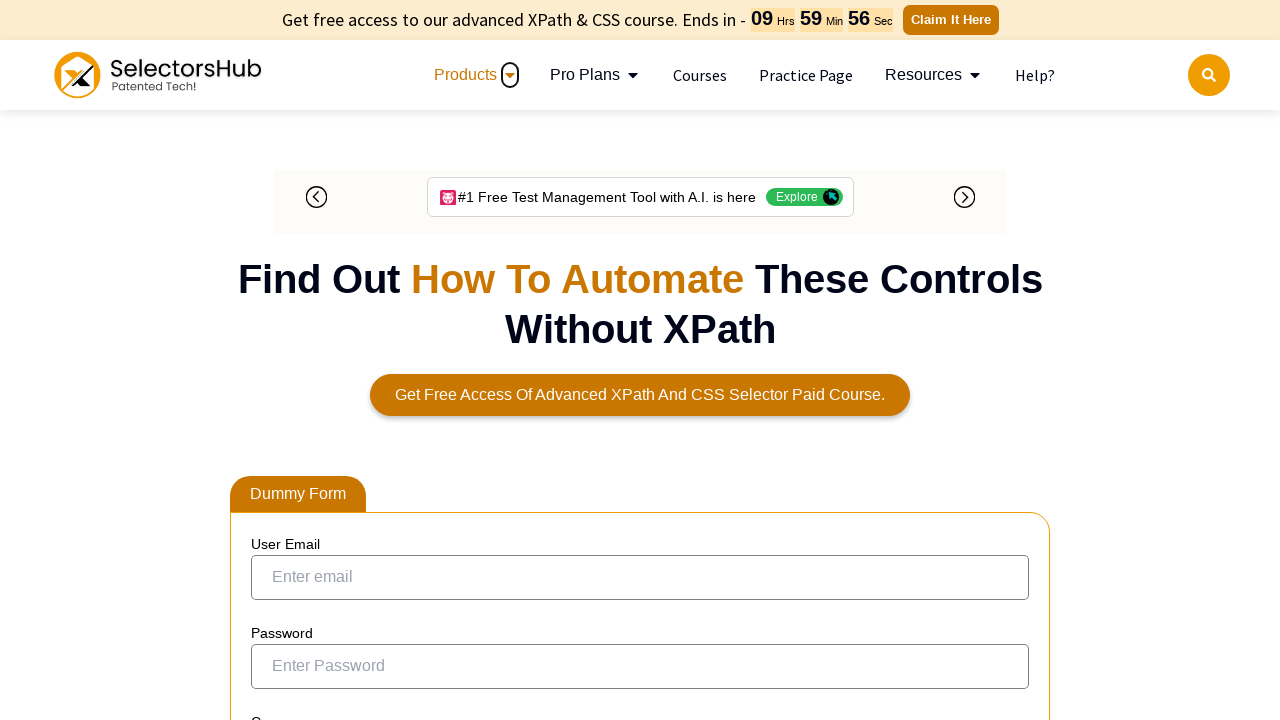

Retrieved page title using JavaScript: Xpath Practice Page | Shadow dom, nested shadow dom, iframe, nested iframe and more complex automation scenarios.
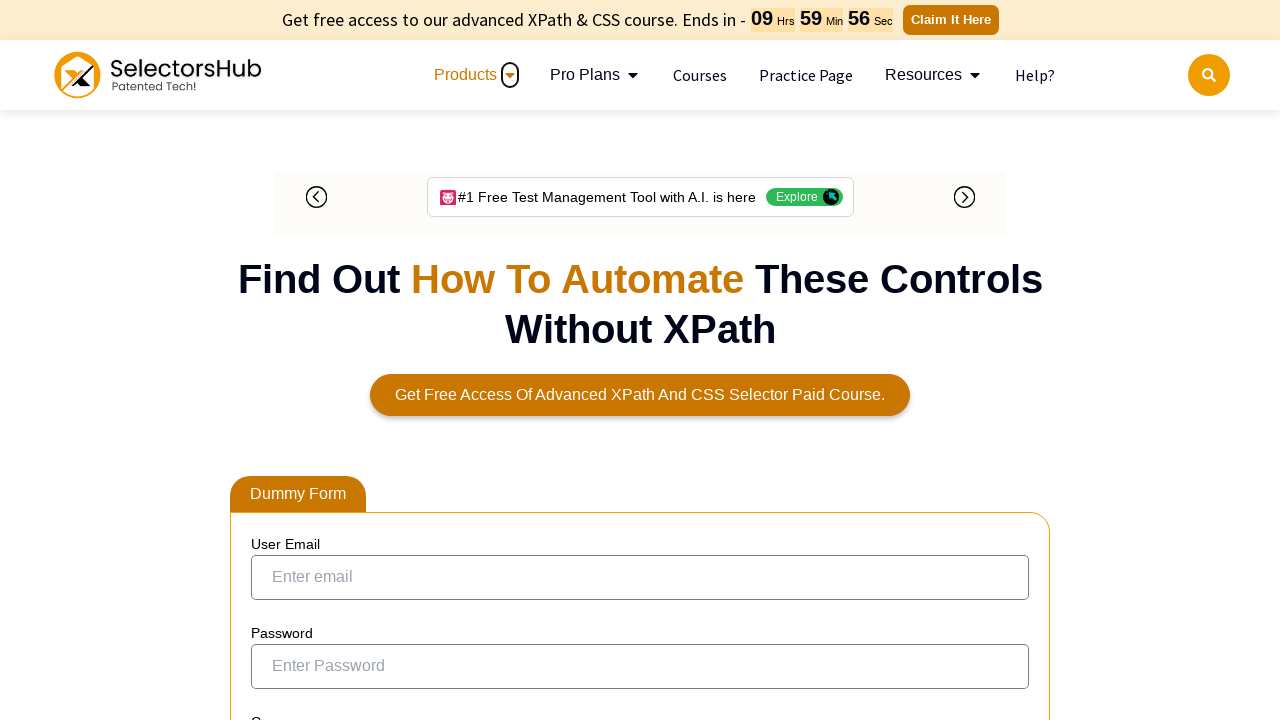

Retrieved page URL using JavaScript: https://selectorshub.com/xpath-practice-page/
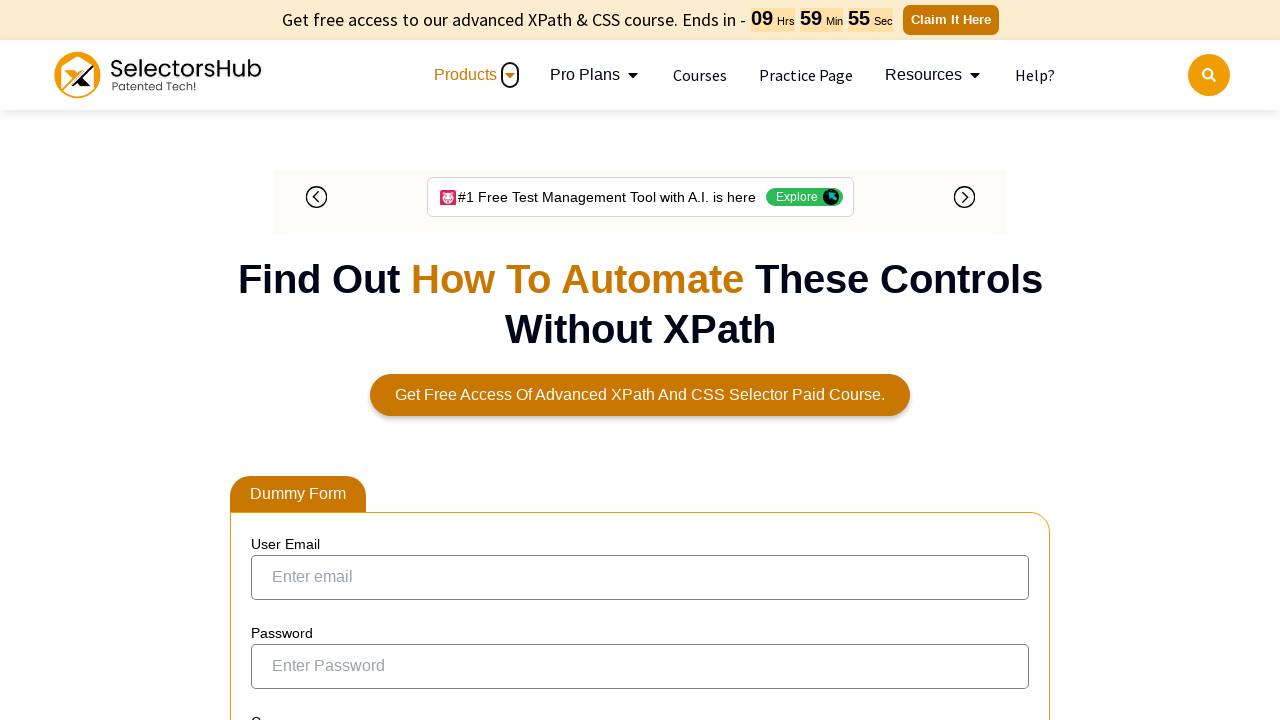

Waited 5 seconds for page to fully load
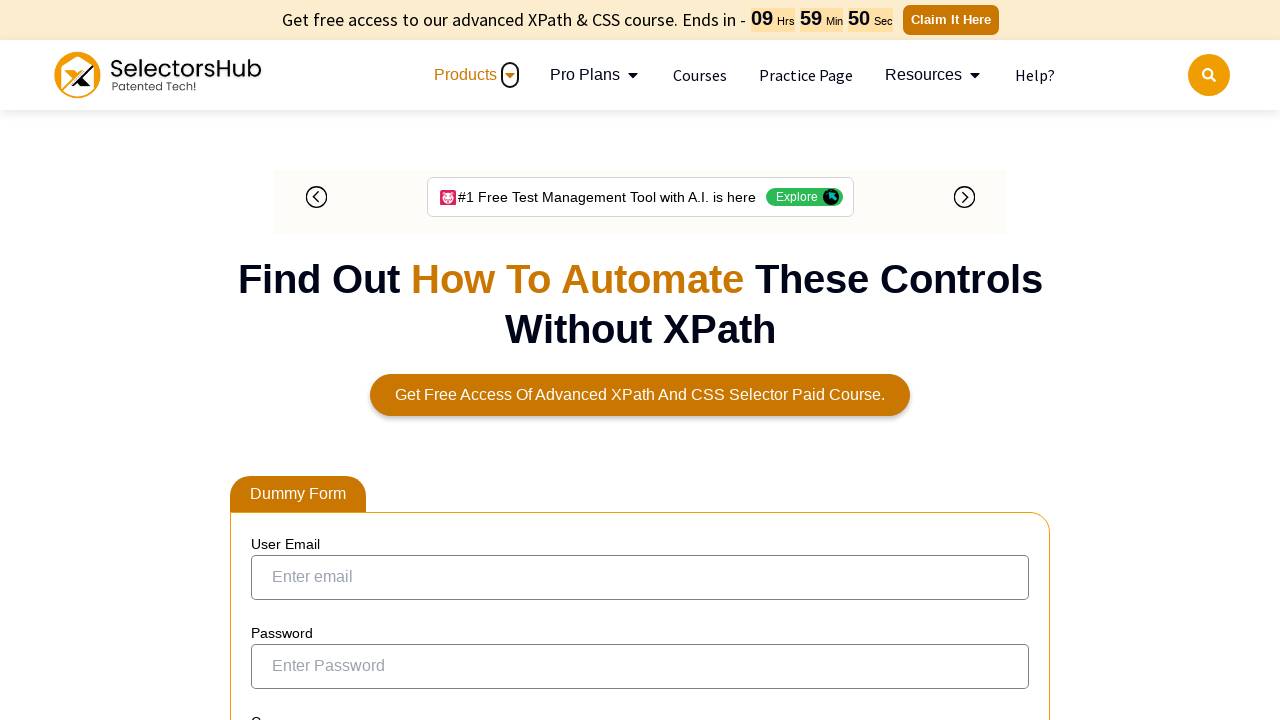

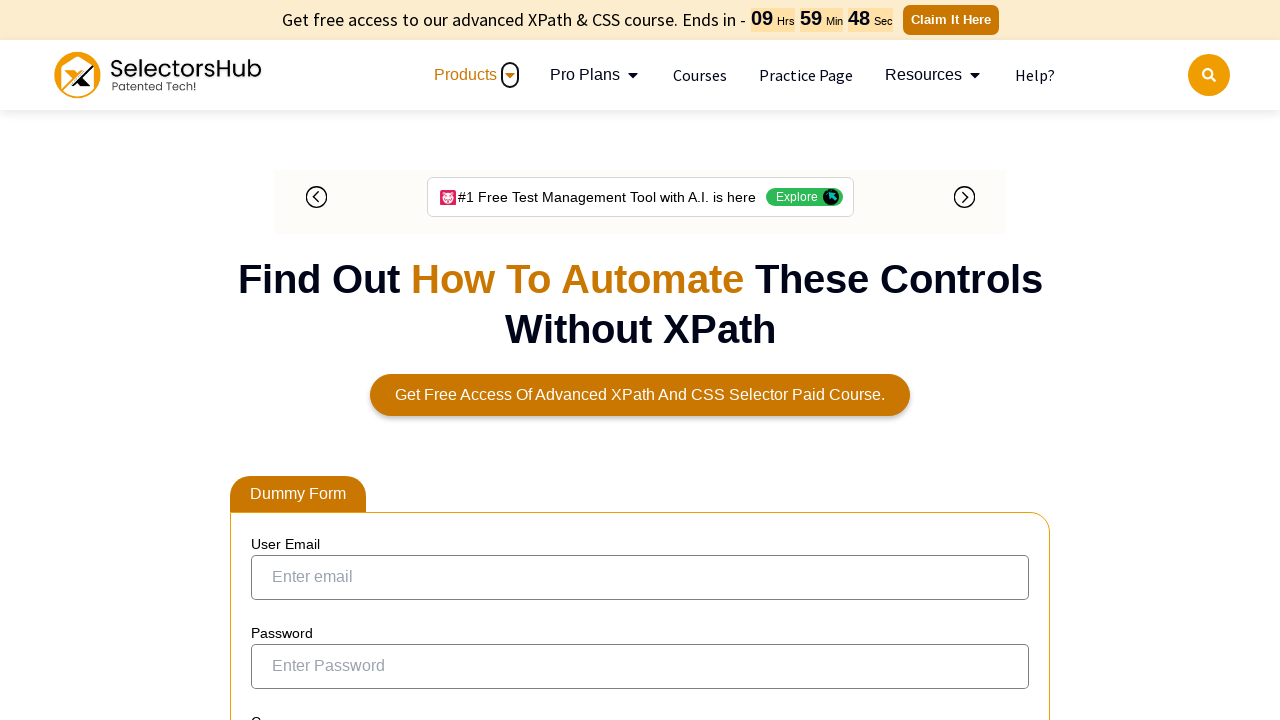